Tests login functionality on a practice site by entering username and password, clicking login button, and verifying success message

Starting URL: http://practice.cydeo.com/login

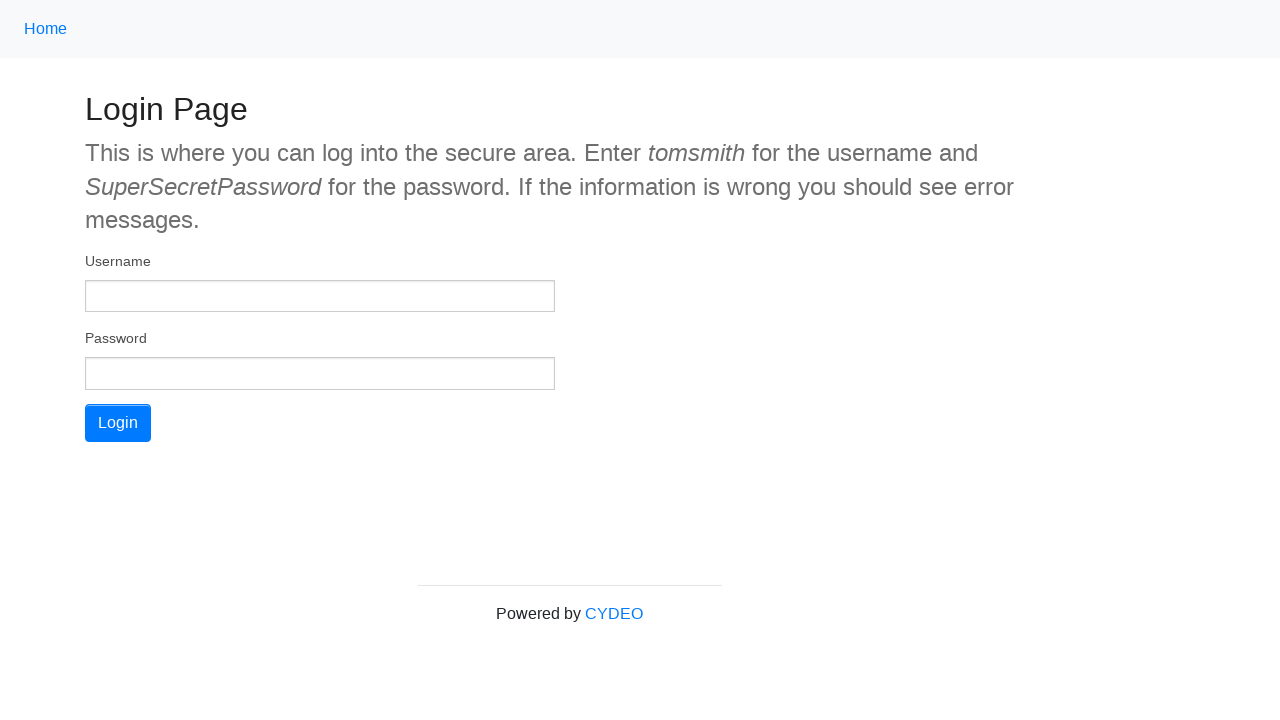

Entered username 'tomsmith' into username field on input[name='username']
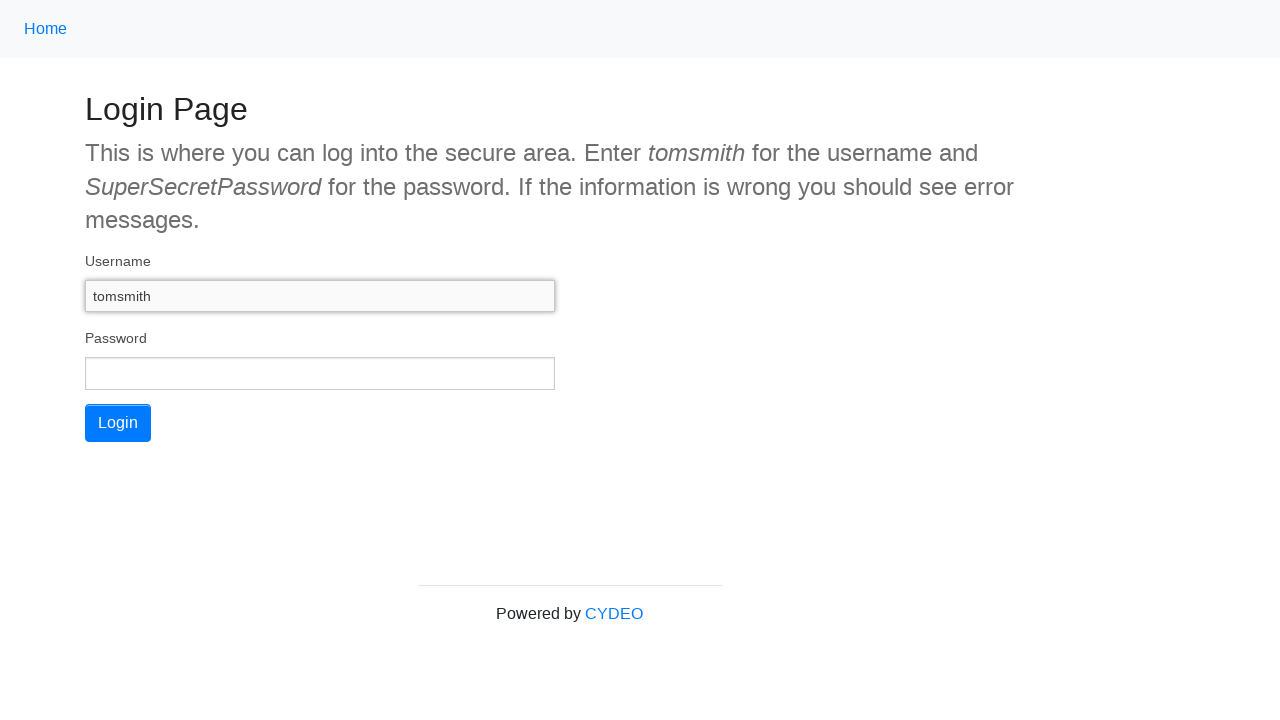

Entered password into password field on input[name='password']
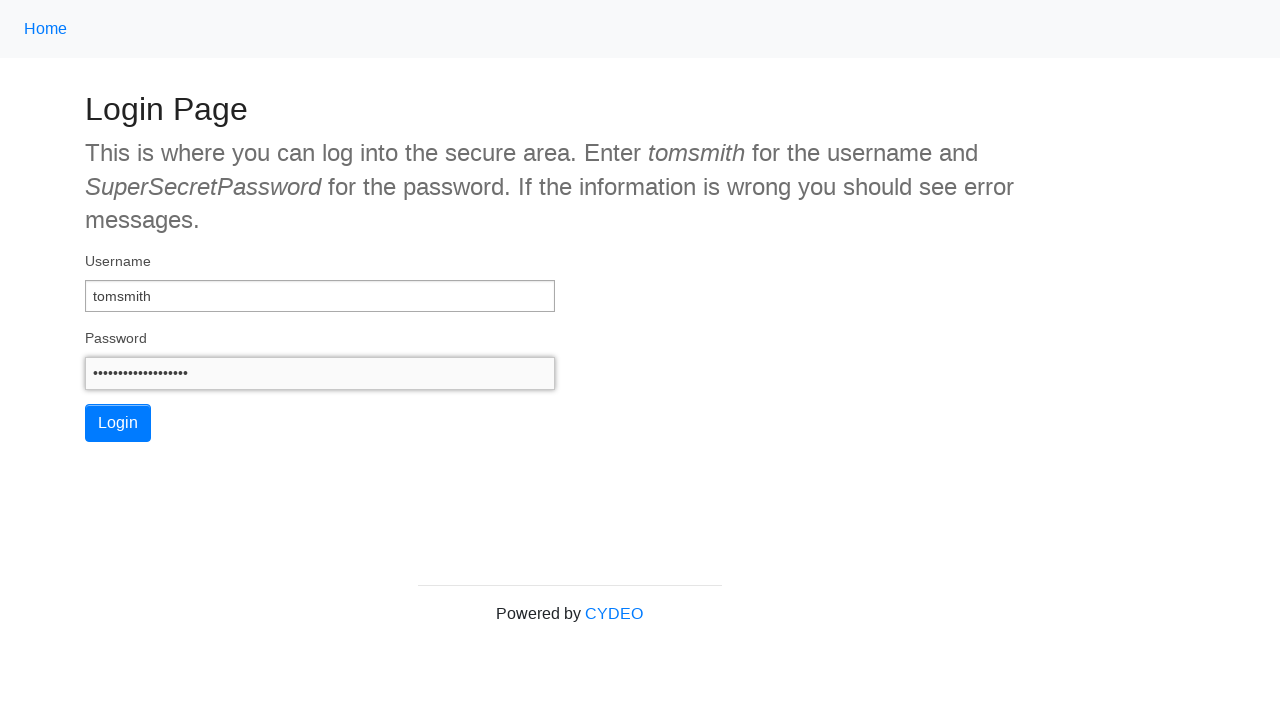

Clicked login button at (118, 423) on button:has-text('Login')
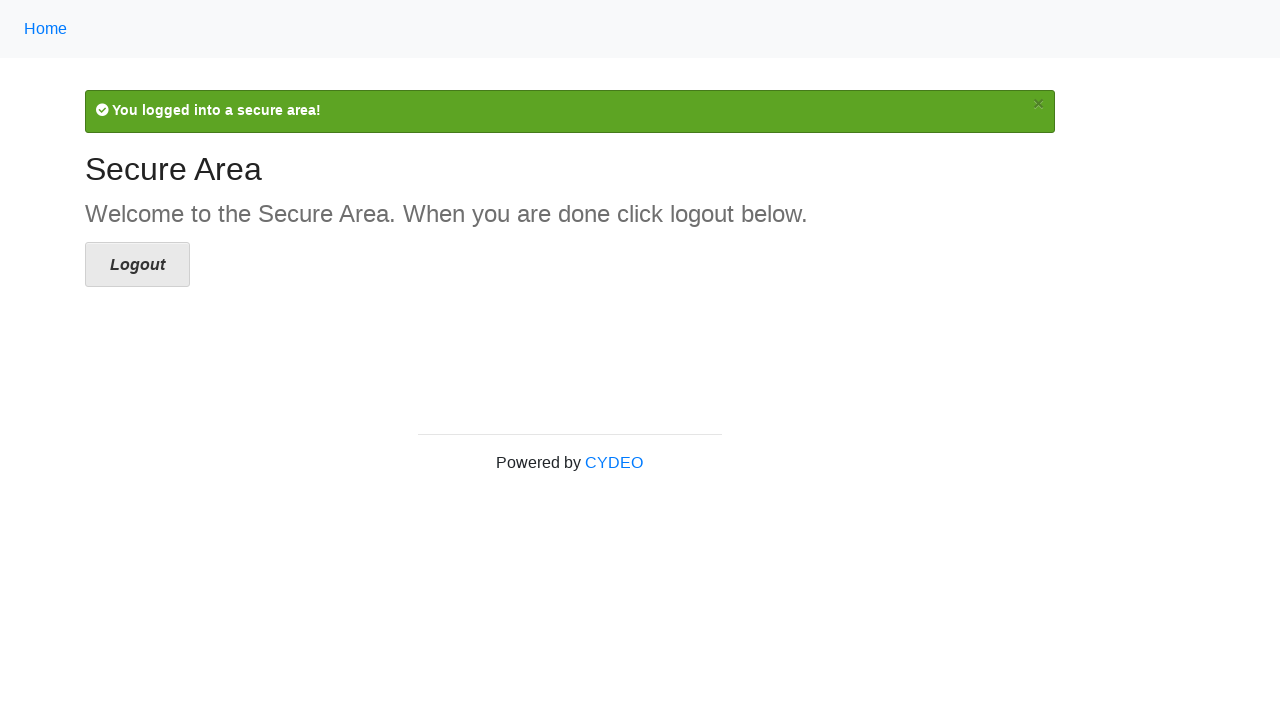

Verified success message appeared
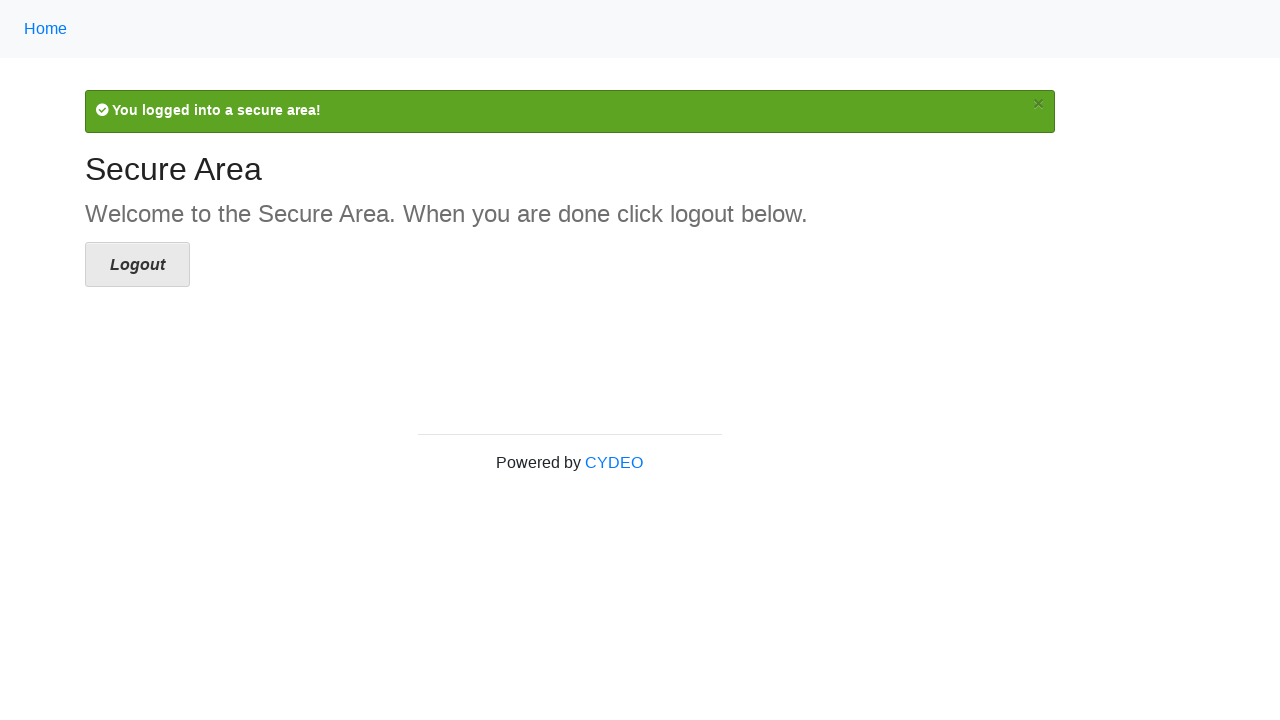

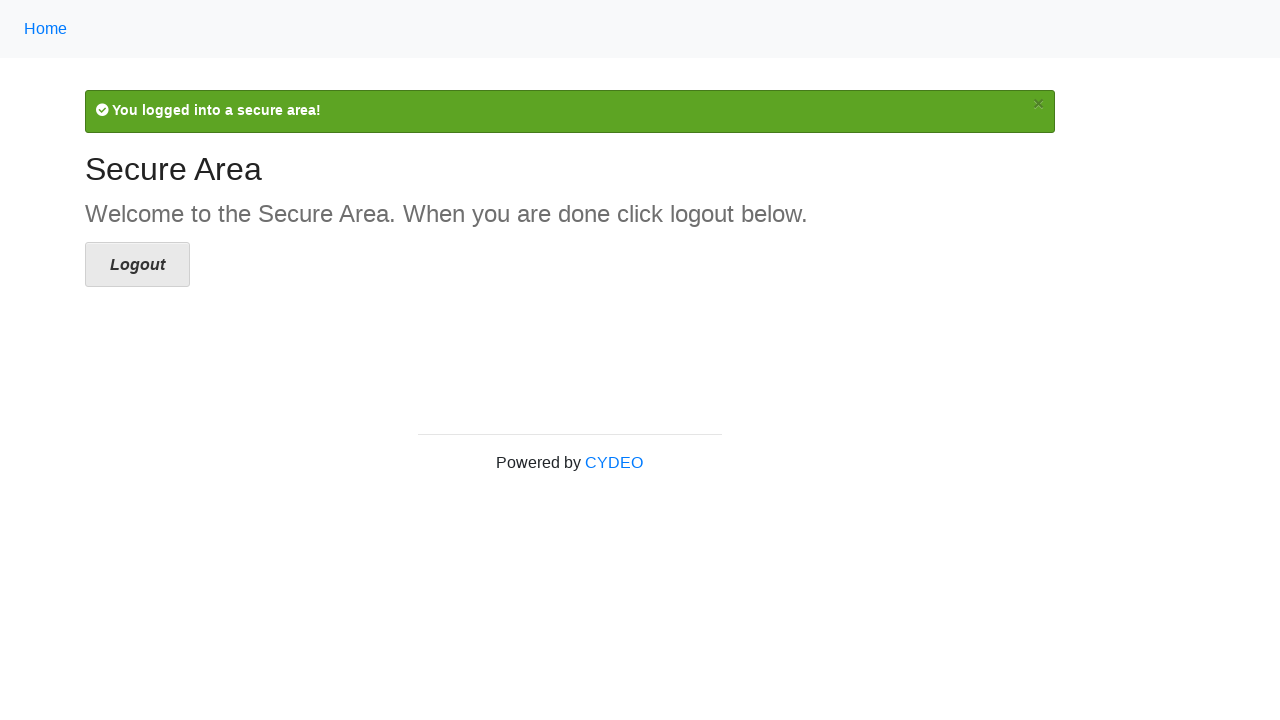